Tests the home search functionality on homes.com by entering a county name and verifying that property listings are displayed

Starting URL: https://www.homes.com/

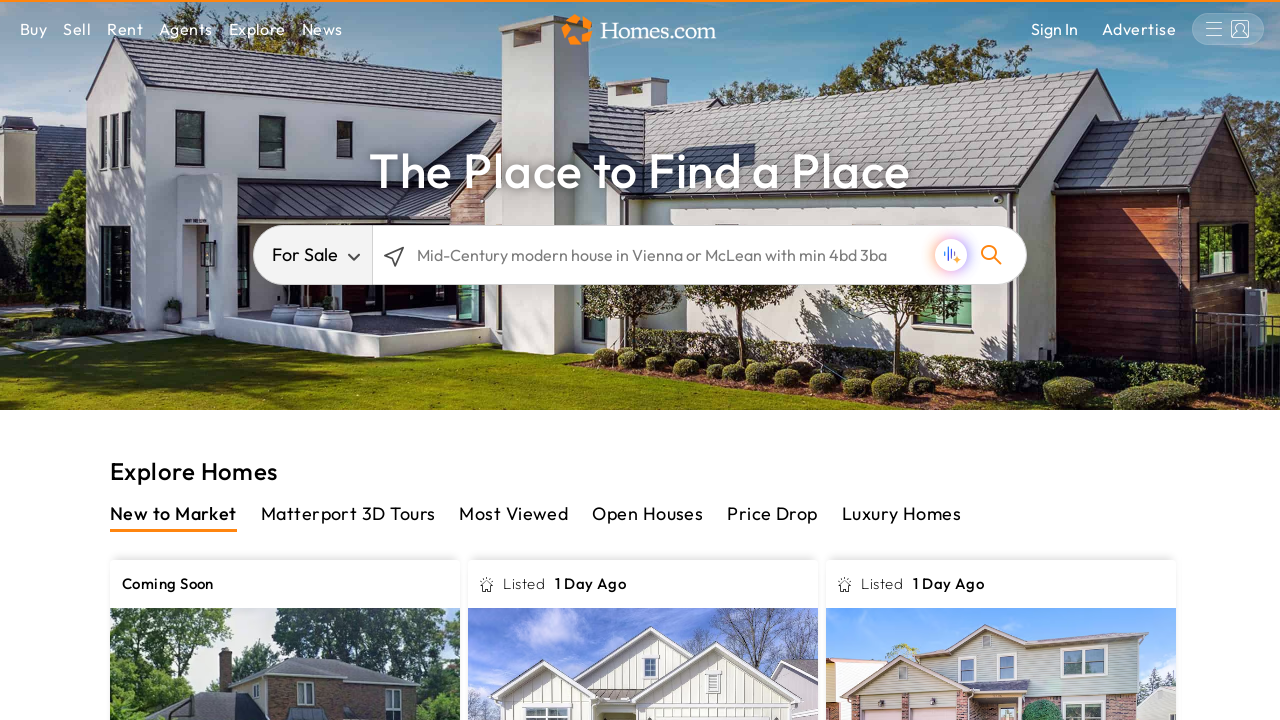

Waited for search box selector to be available
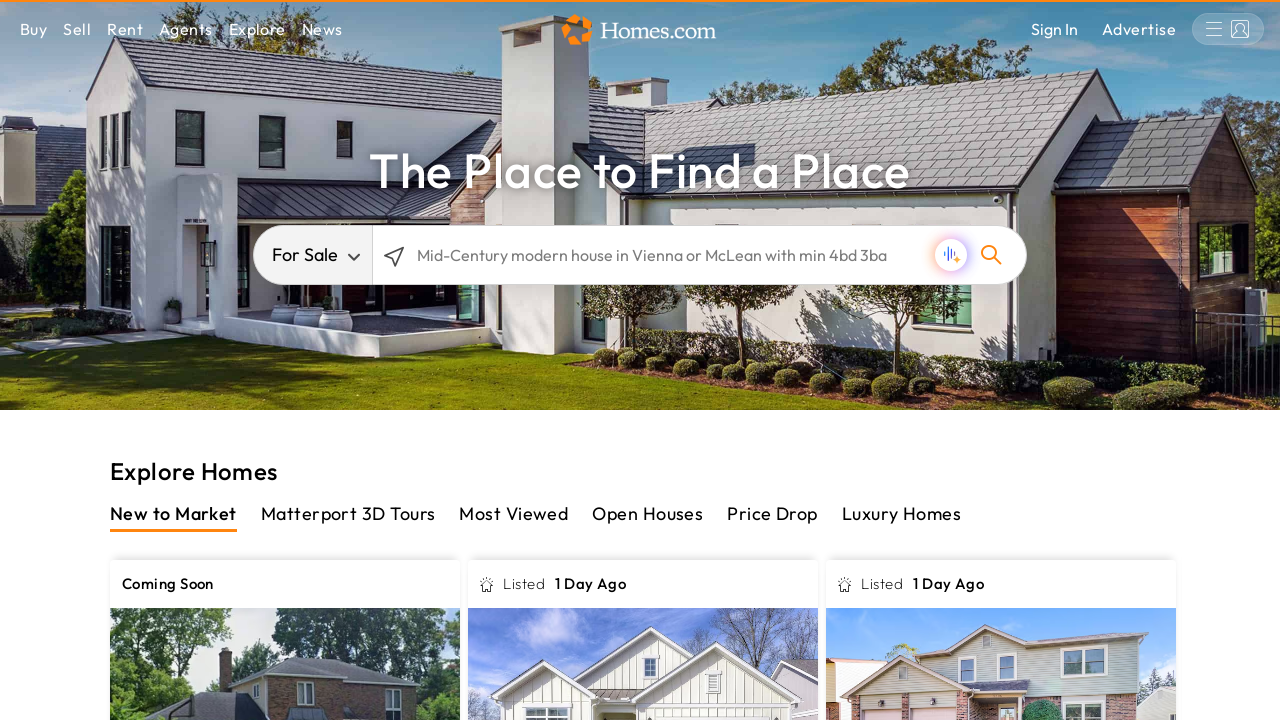

Located the search box element
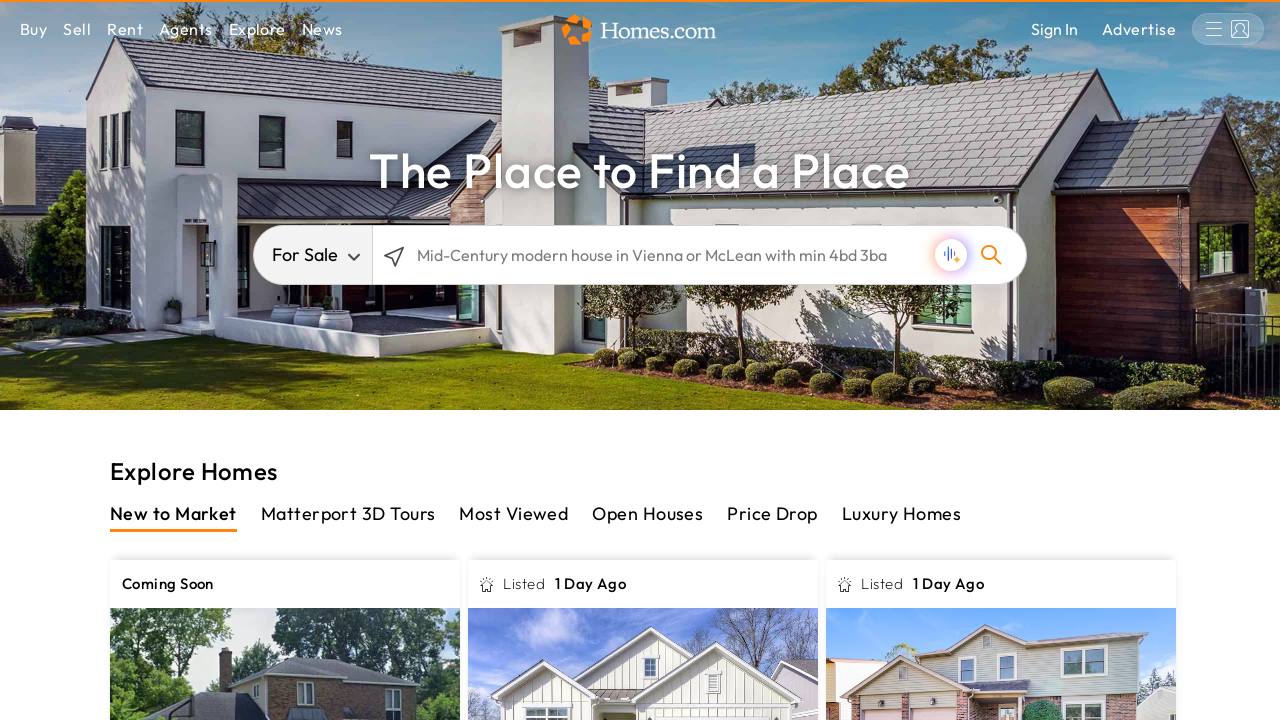

Scrolled search box into view if needed
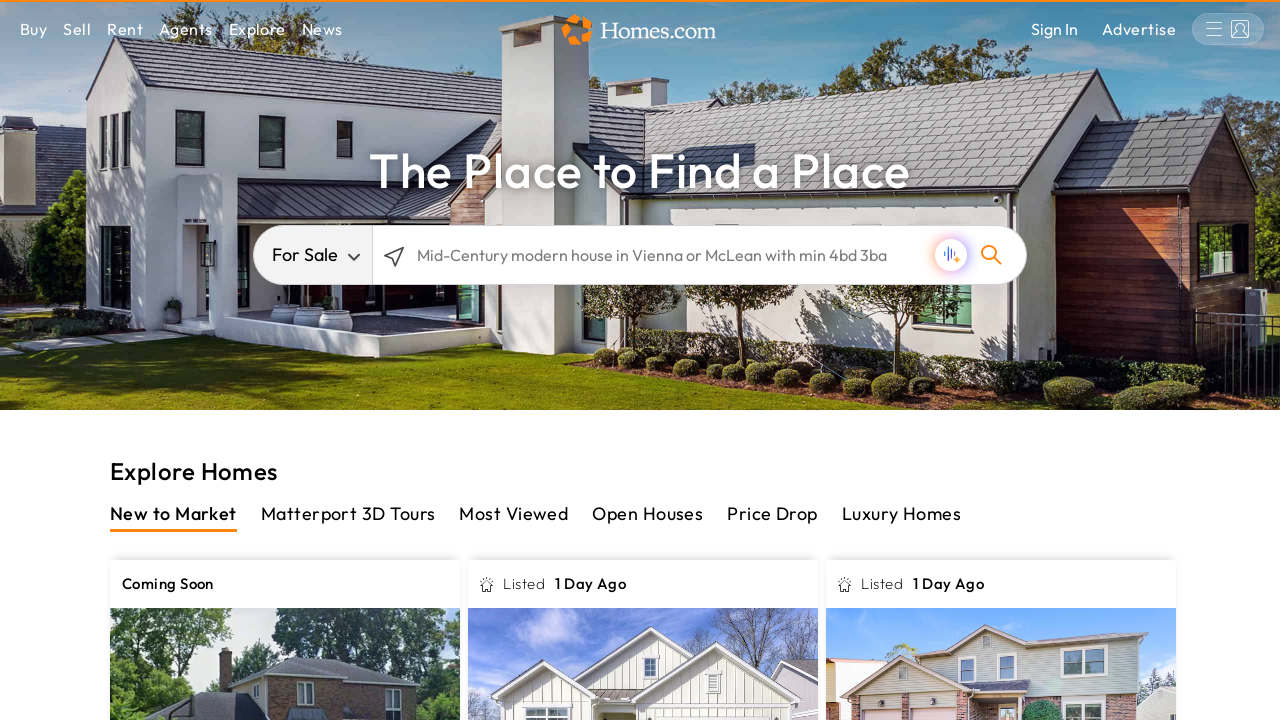

Filled search box with 'Los Angeles County, CA' on .multiselect-search
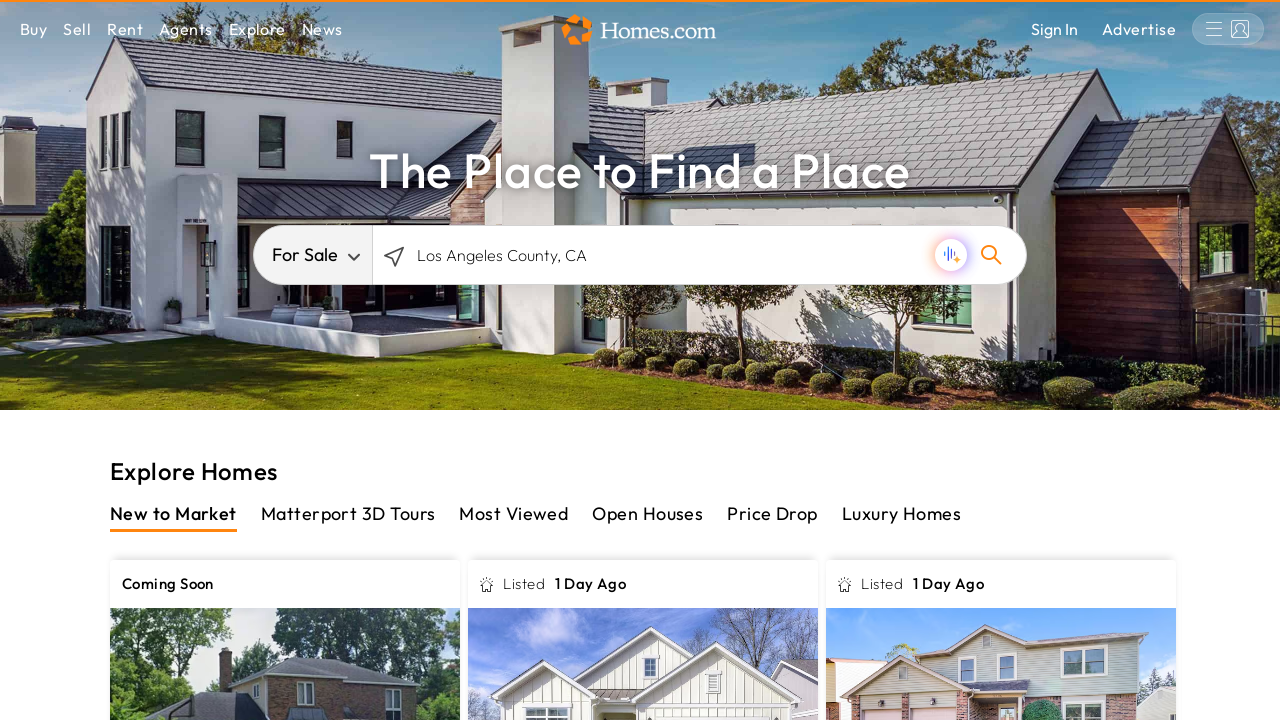

Pressed Enter to submit search query on .multiselect-search
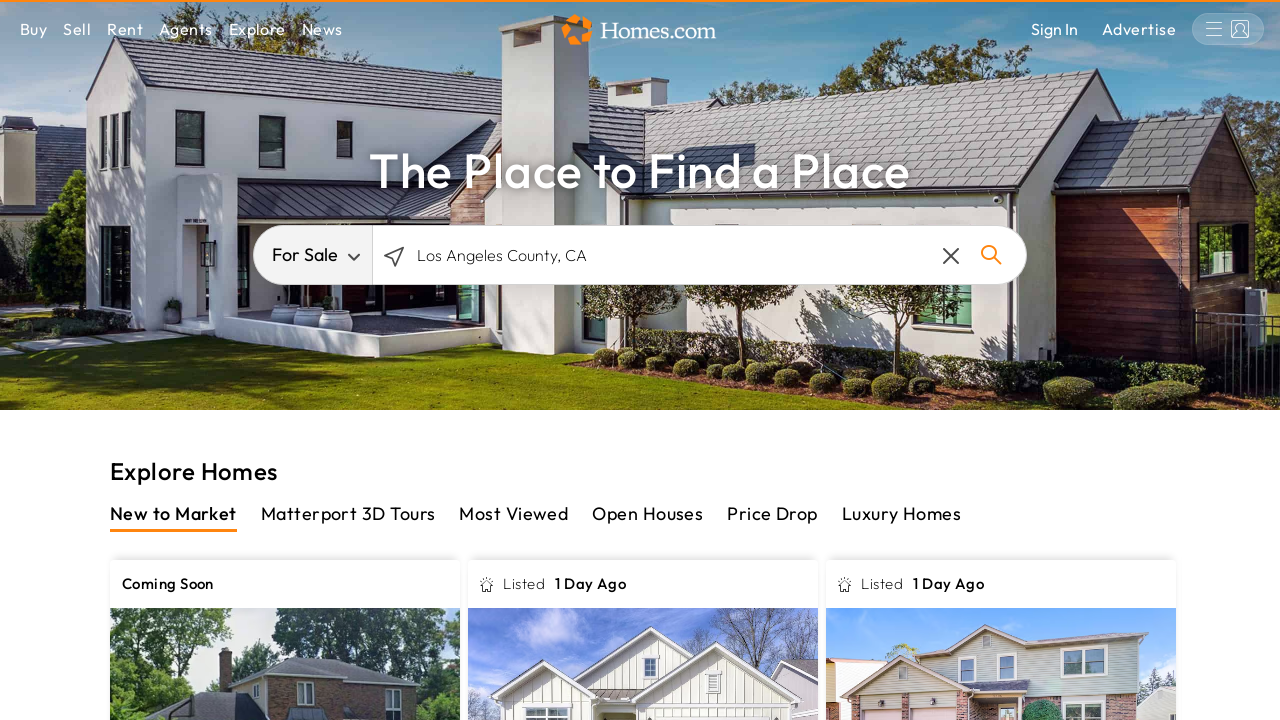

Waited for placard container to load
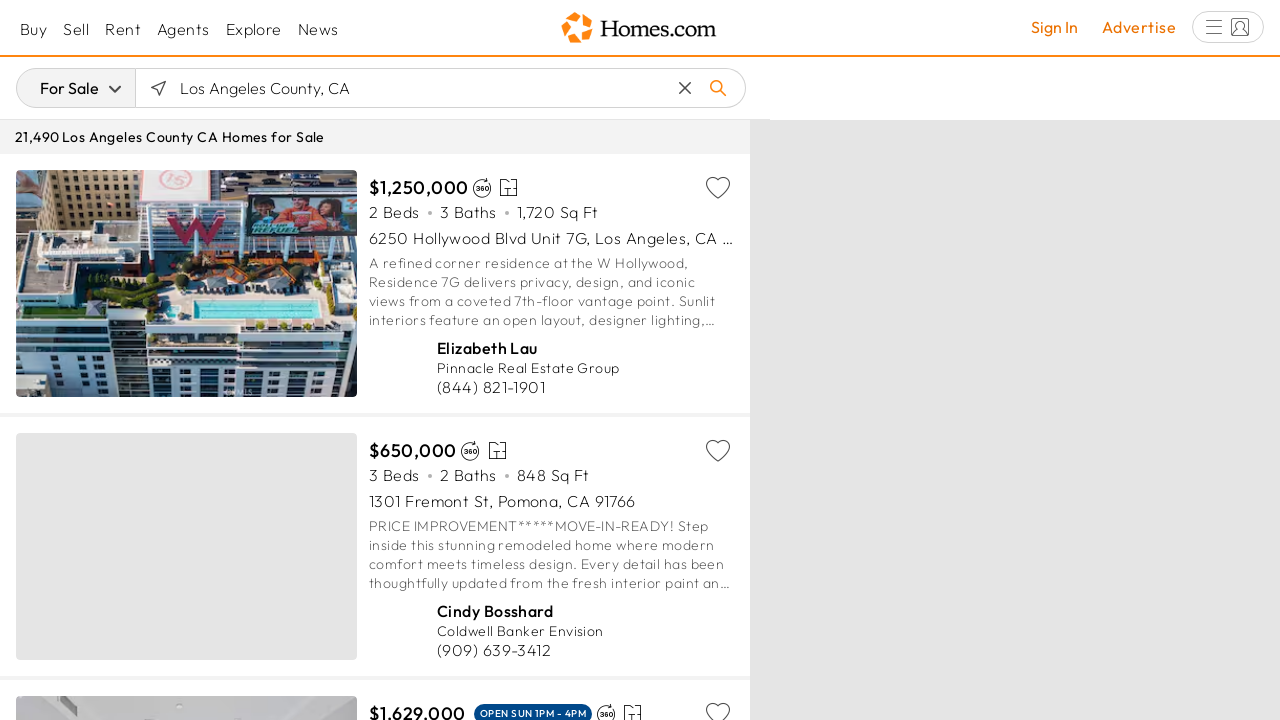

Verified that property listings are displayed
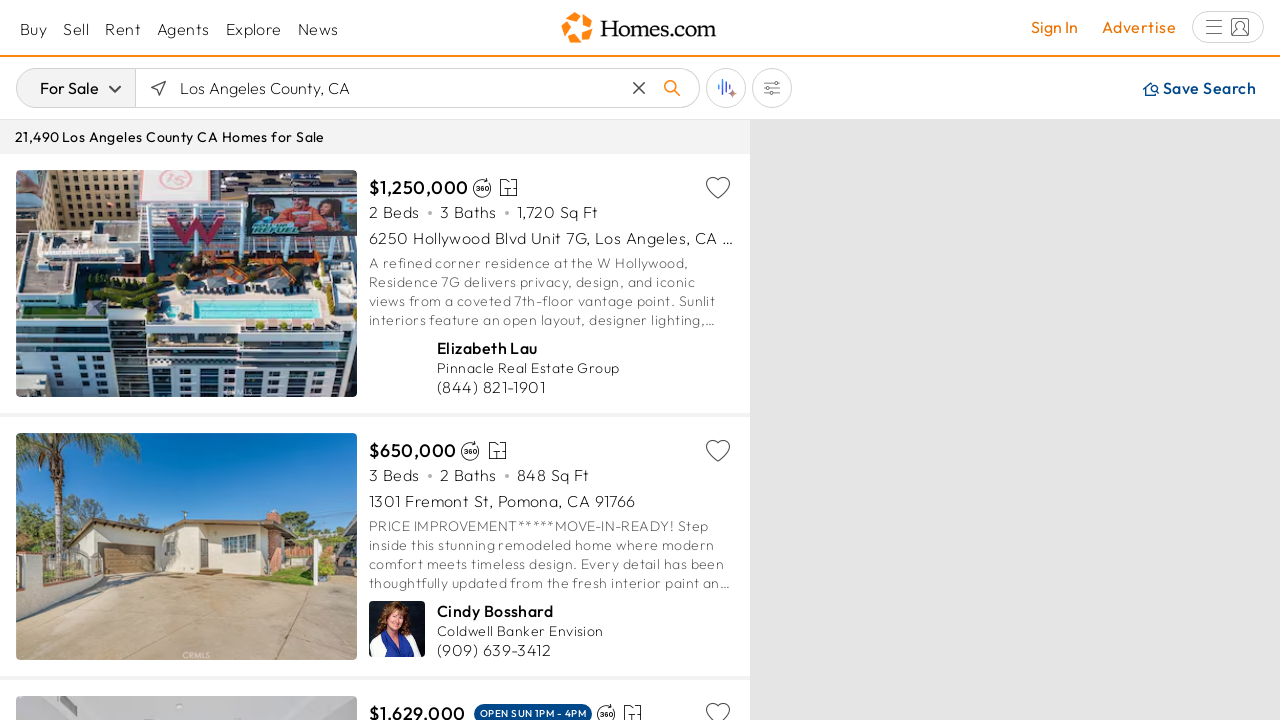

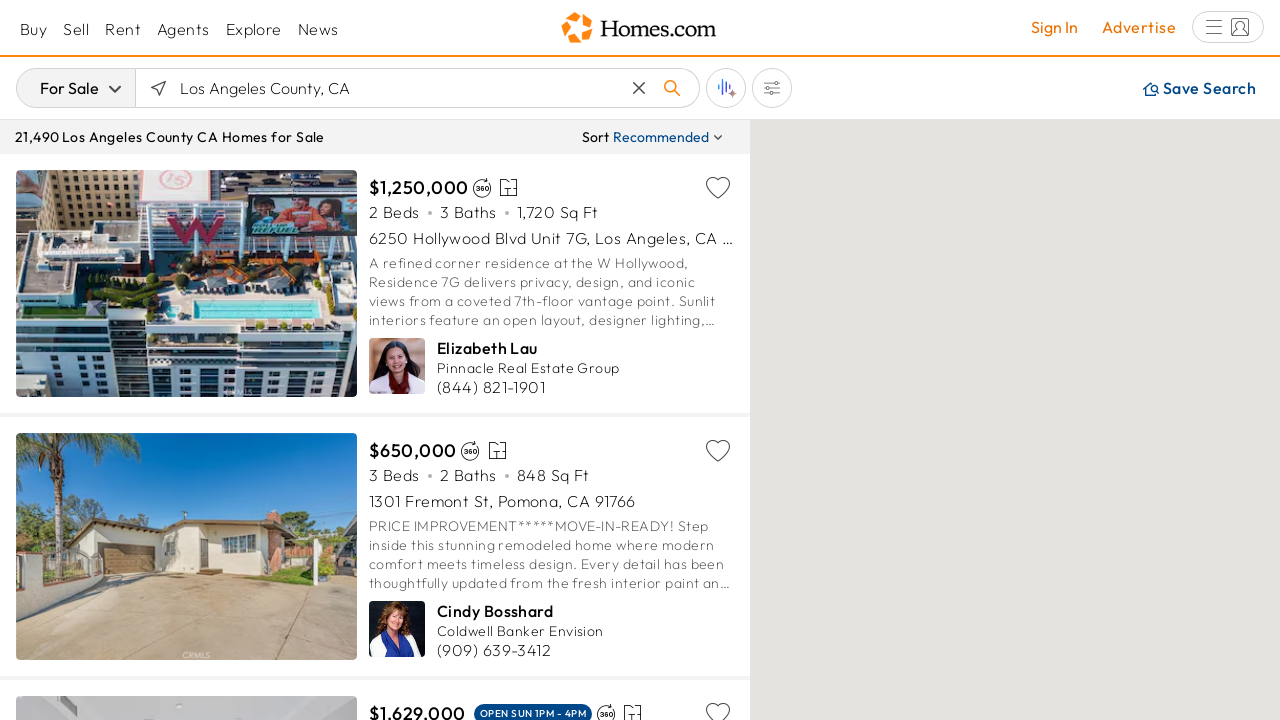